Tests Ajio website's search and filter functionality by searching for bags, applying gender and category filters, and verifying product listings are displayed

Starting URL: https://www.ajio.com/

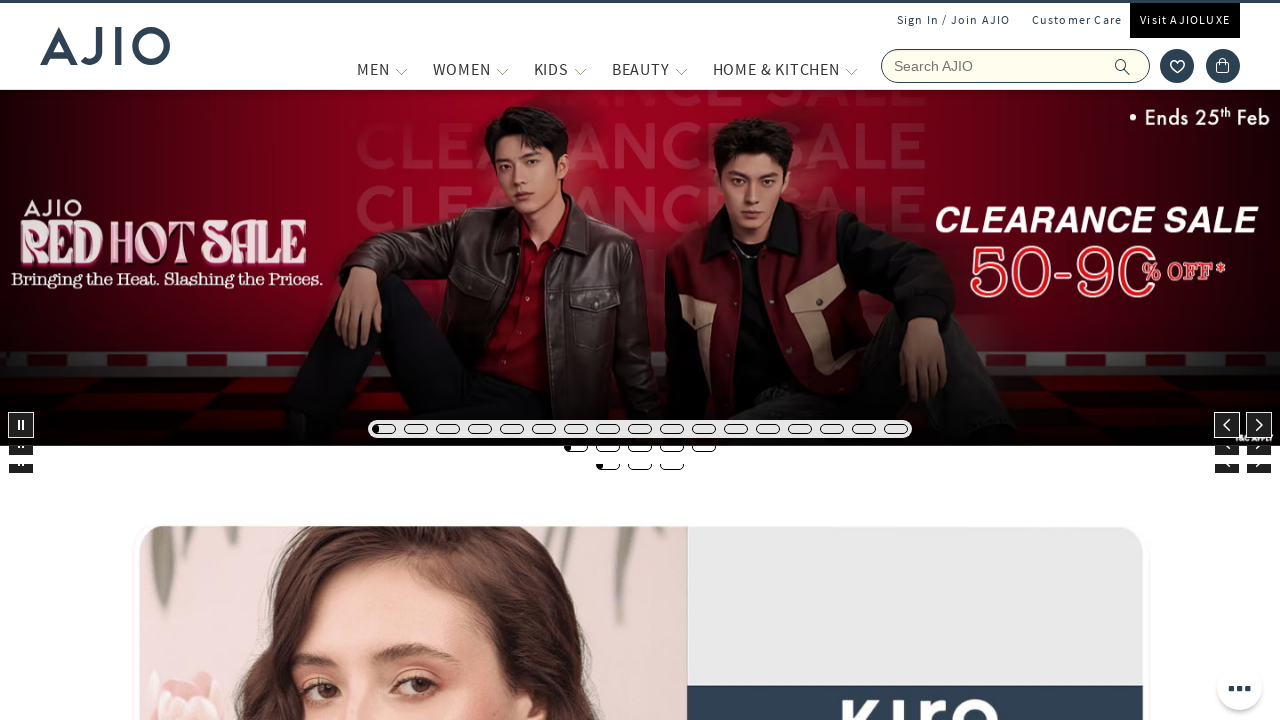

Filled search field with 'bags' on input[name='searchVal']
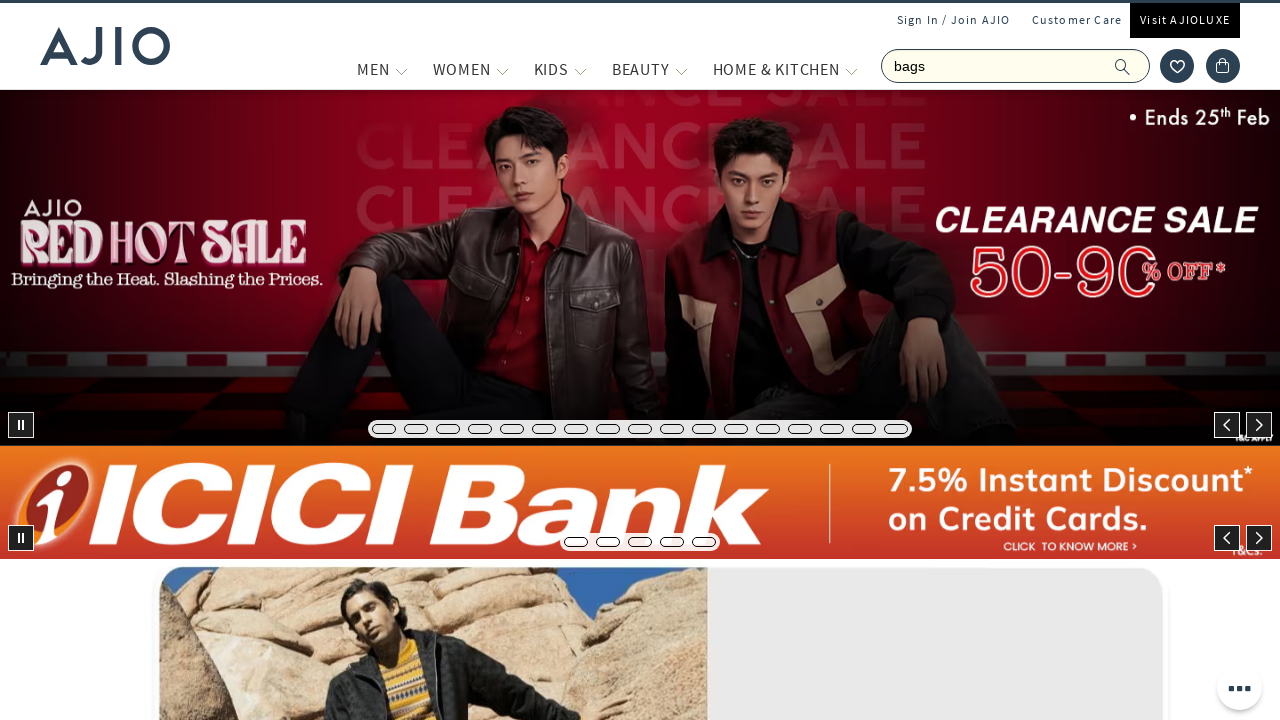

Pressed Enter to search for bags on input[name='searchVal']
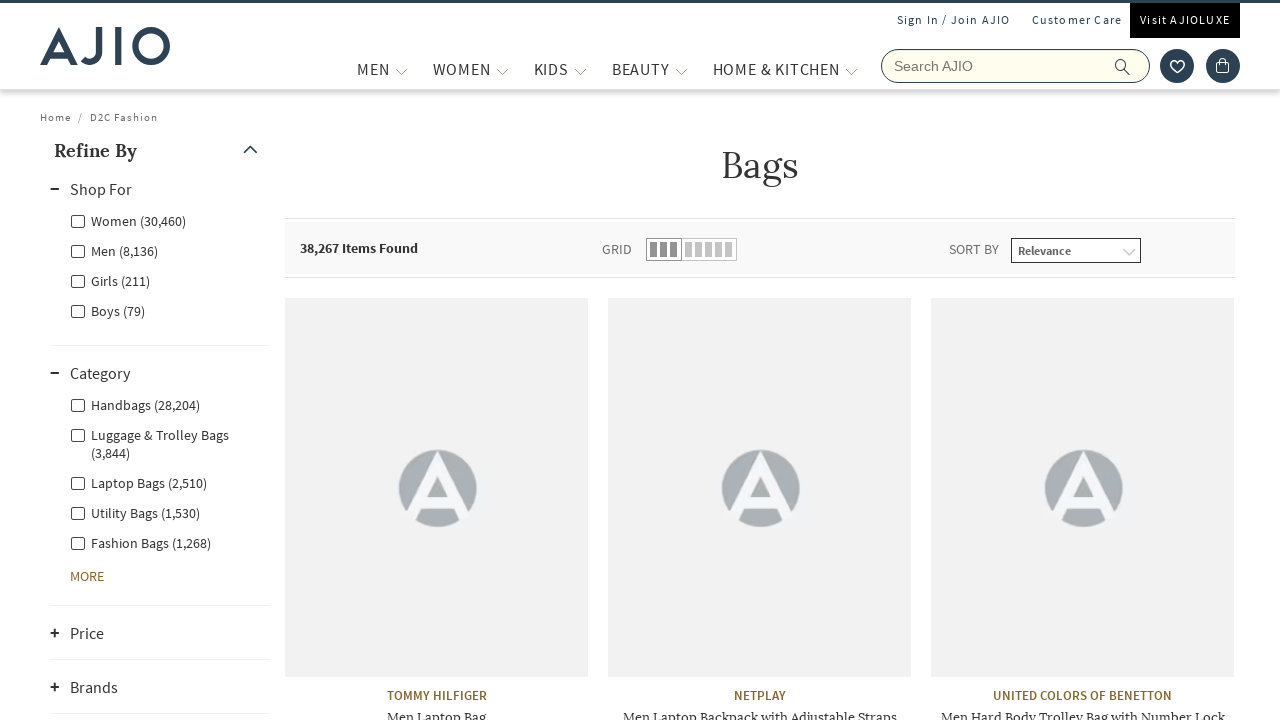

Waited 5 seconds for search results to load
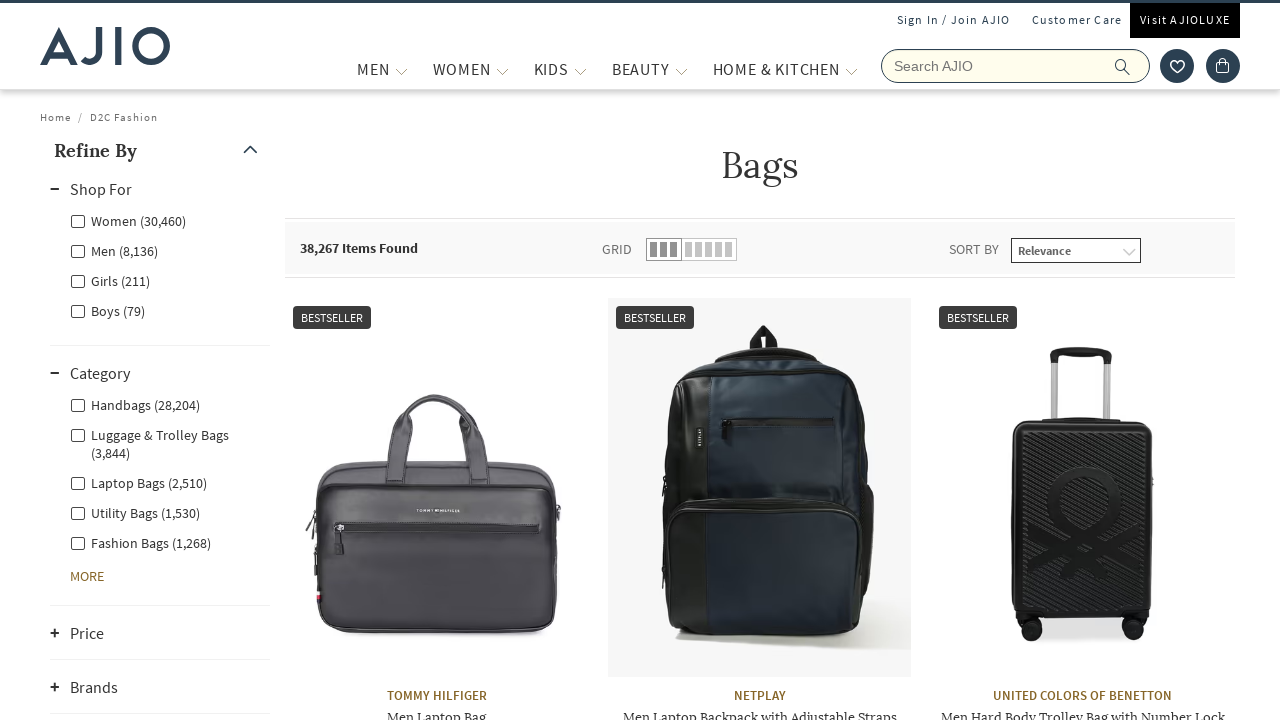

Clicked on Men gender filter at (114, 250) on xpath=//label[@class='facet-linkname facet-linkname-genderfilter facet-linkname-
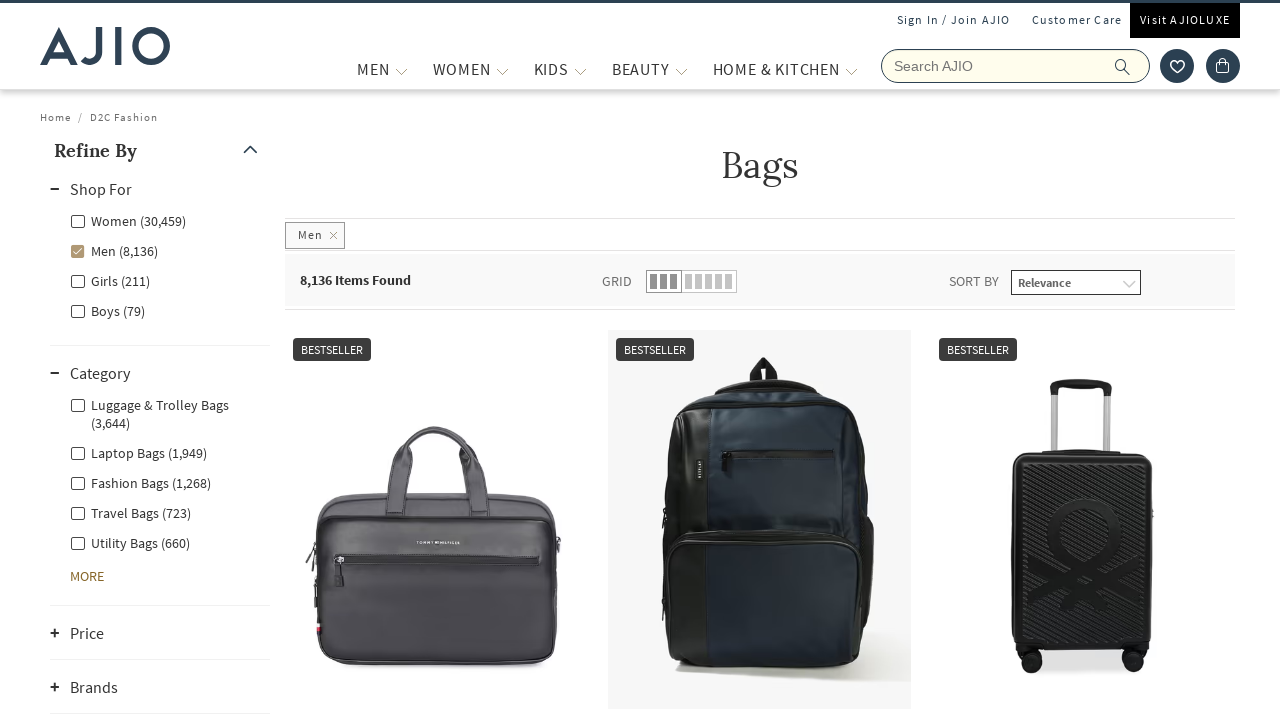

Waited 5 seconds for Men gender filter to apply
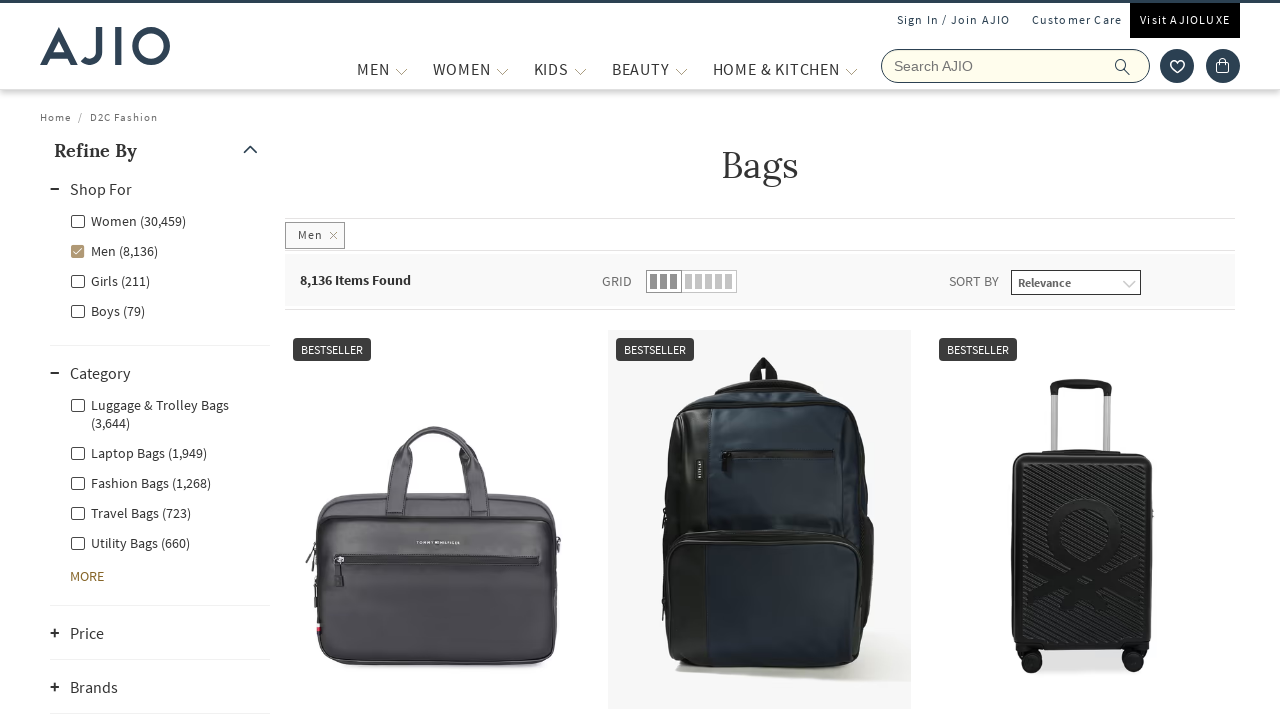

Clicked on Fashion category filter at (140, 482) on xpath=//label[contains(text(),'Fashion')]
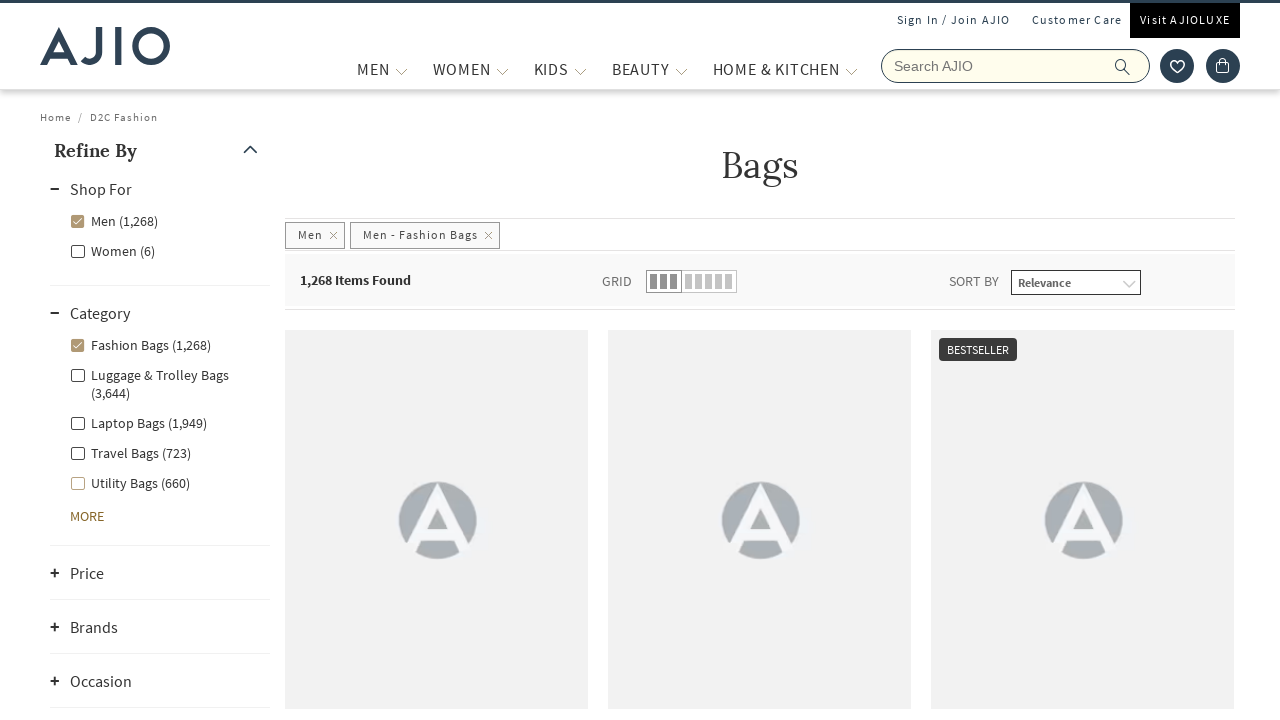

Waited for product count element to load
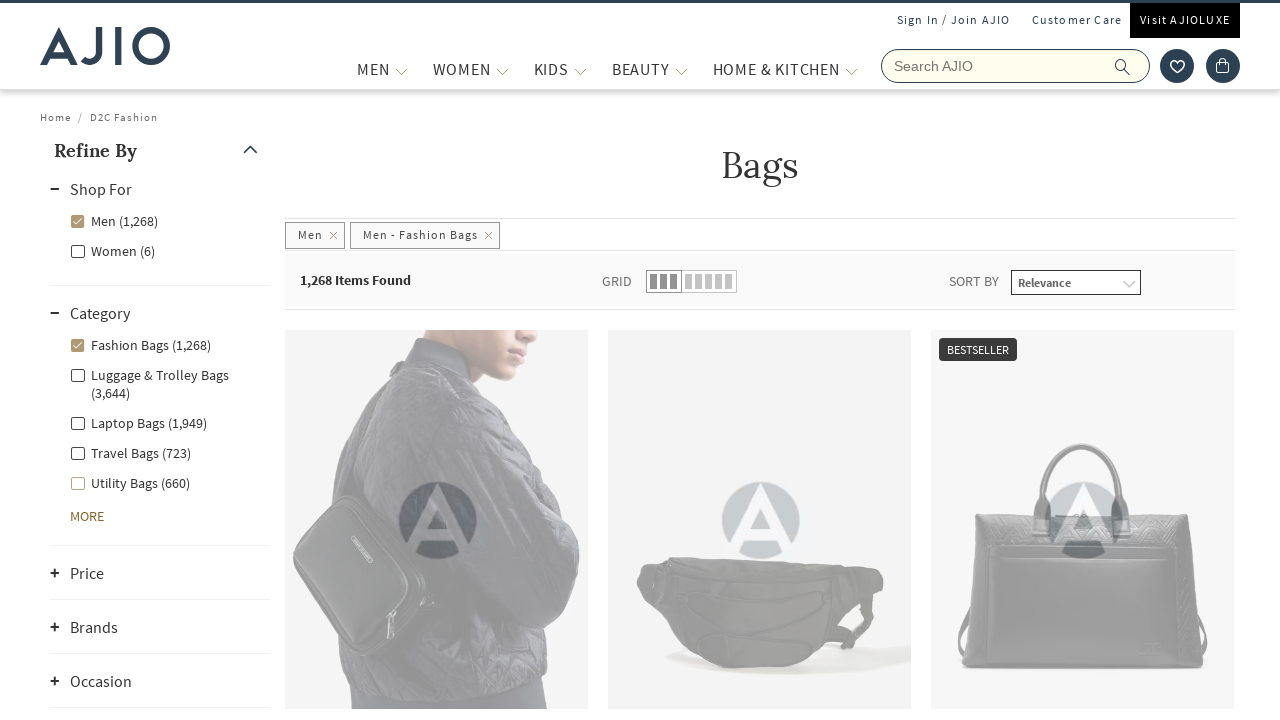

Verified count of items is displayed
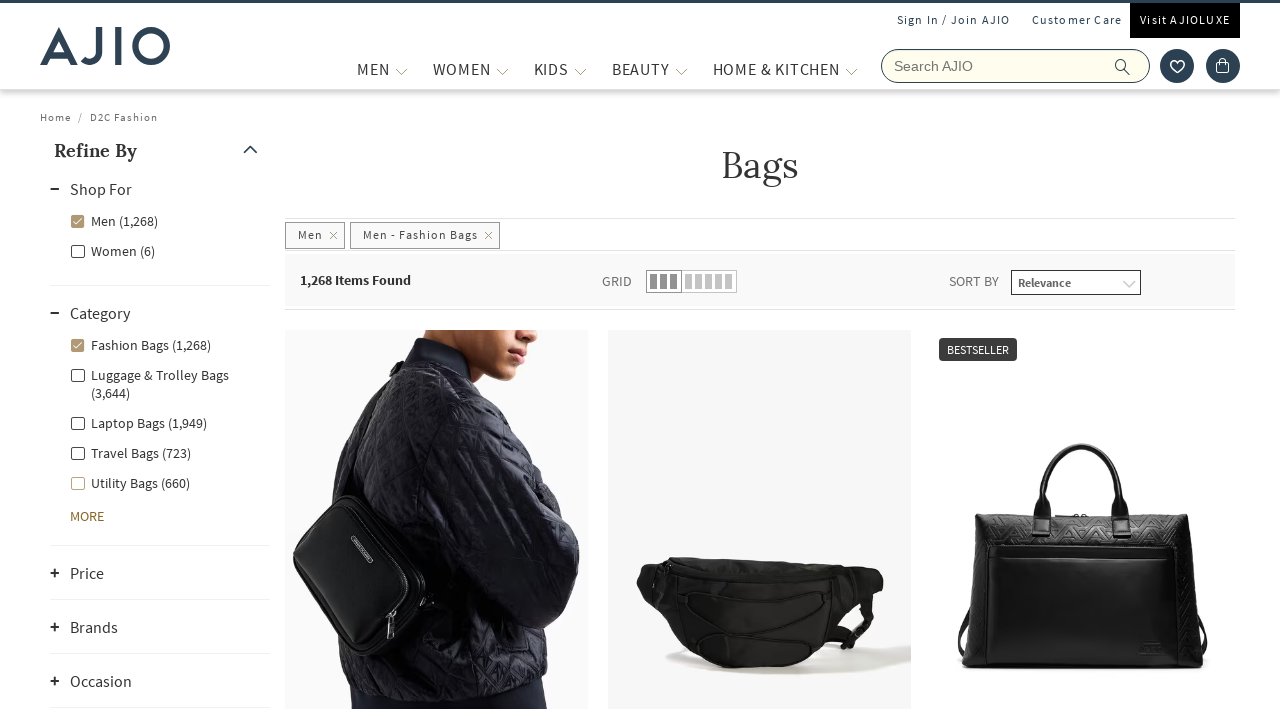

Verified brand names are displayed in product listings
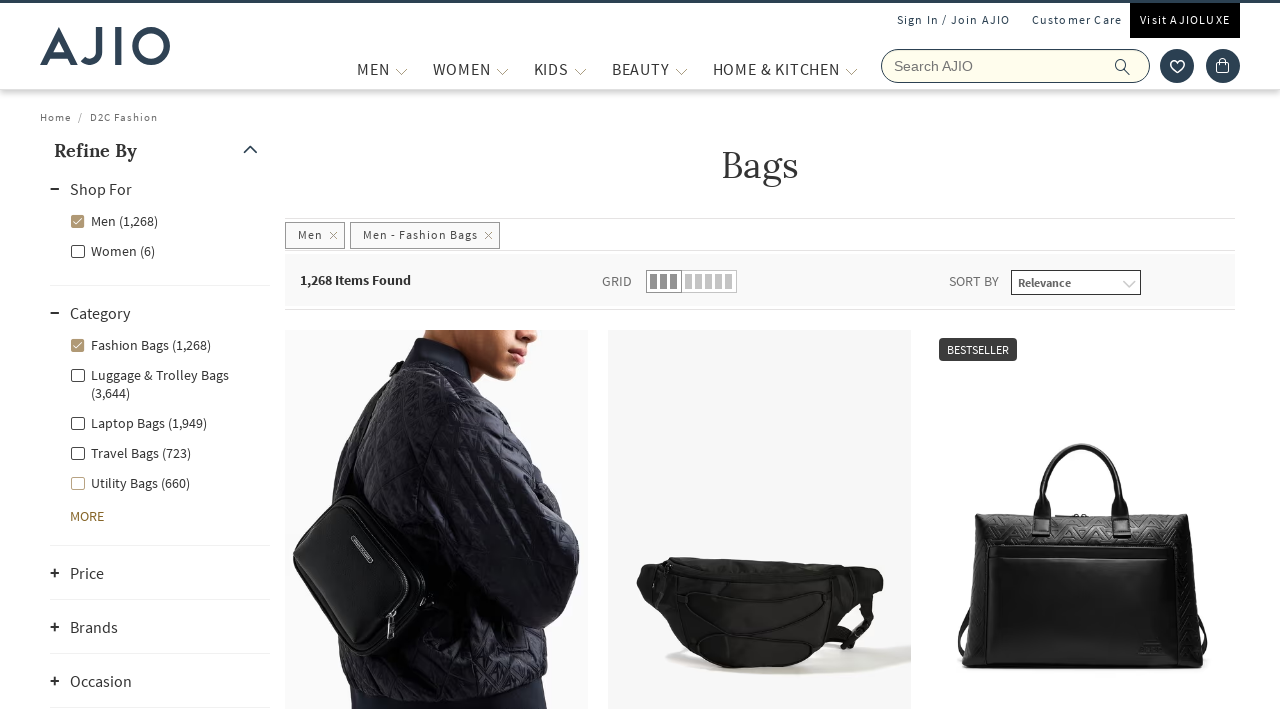

Verified bag names are displayed in product listings
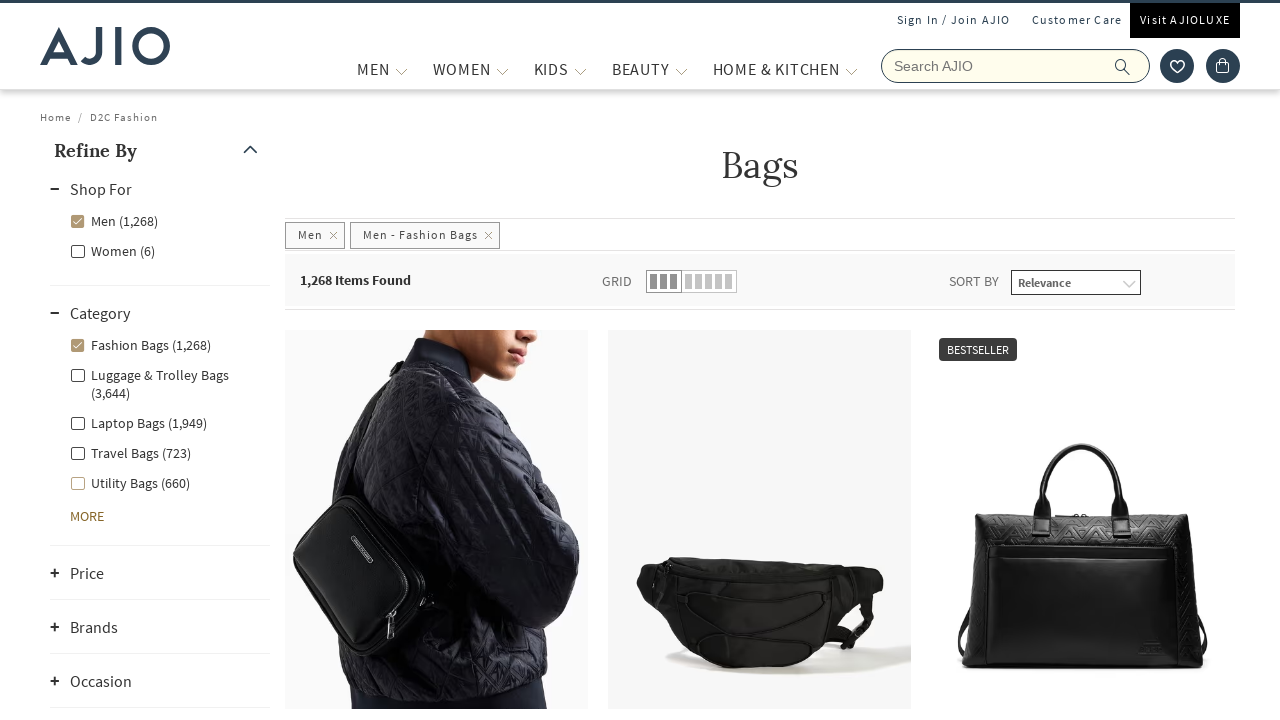

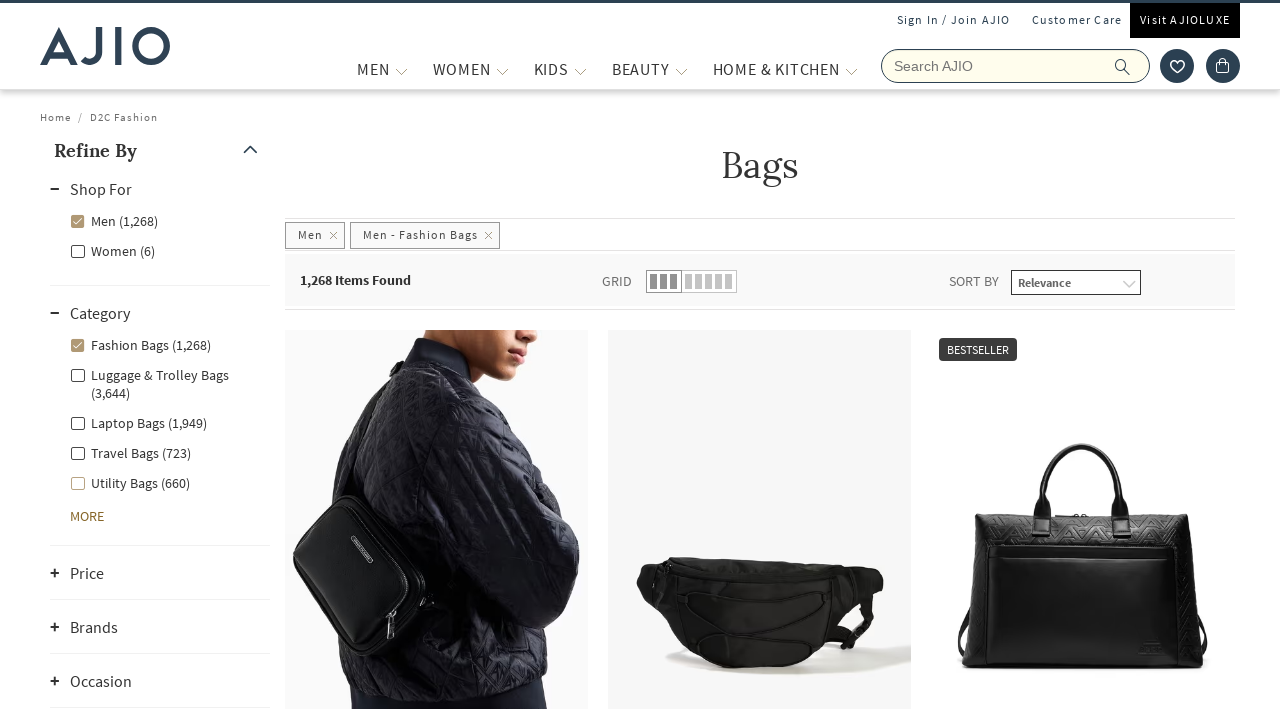